Tests dynamic content loading by clicking a start button and waiting for hidden content to become visible

Starting URL: https://the-internet.herokuapp.com/dynamic_loading/1

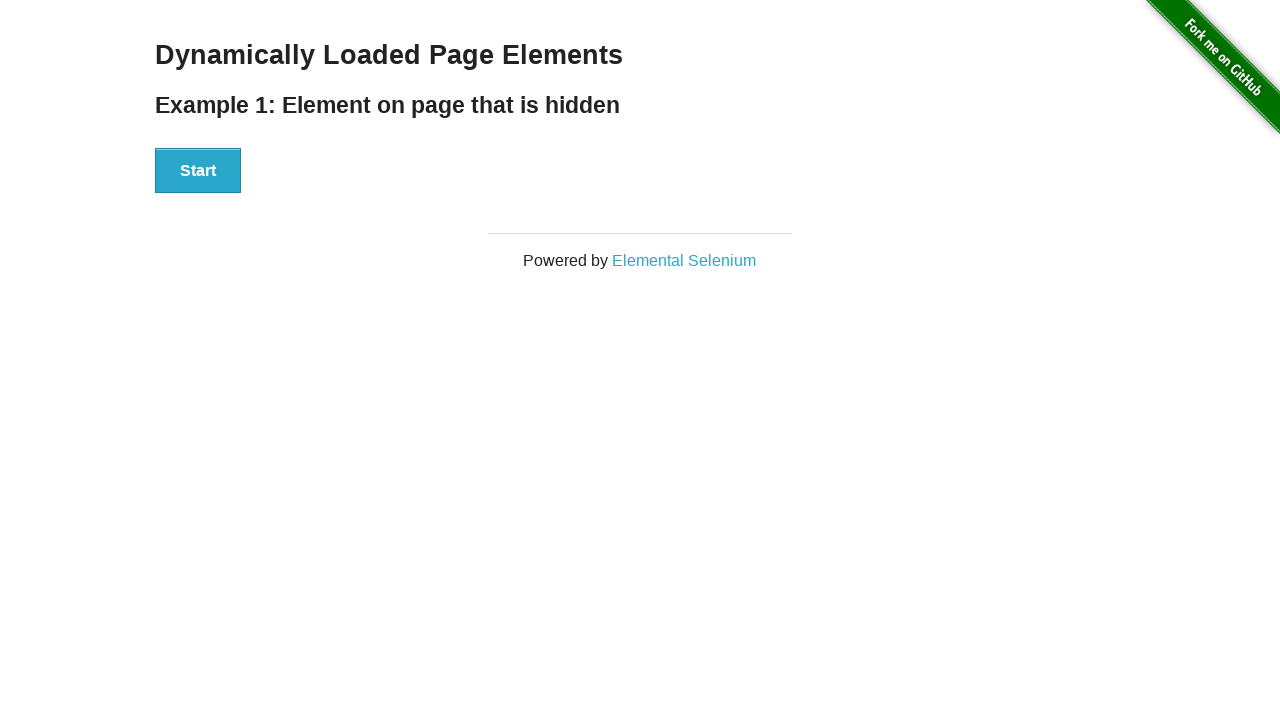

Clicked Start button to trigger dynamic content loading at (198, 171) on xpath=//button[normalize-space()='Start']
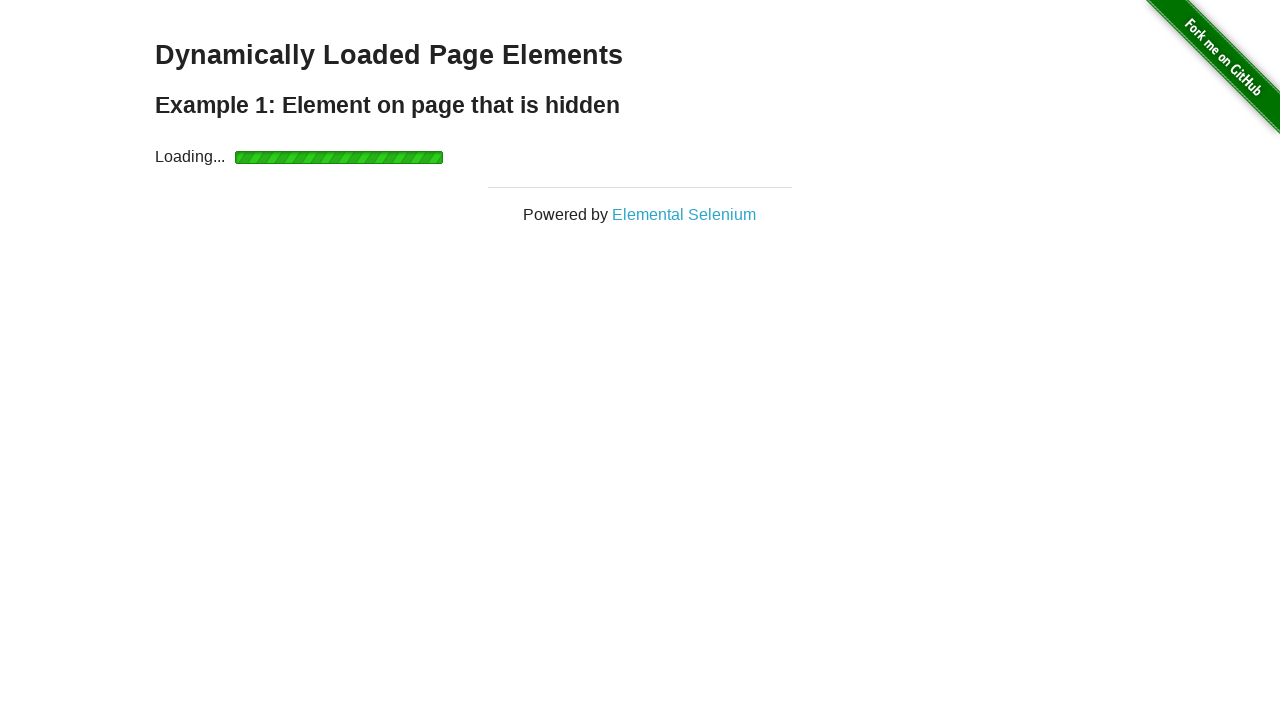

Waited for 'Hello World!' heading to become visible
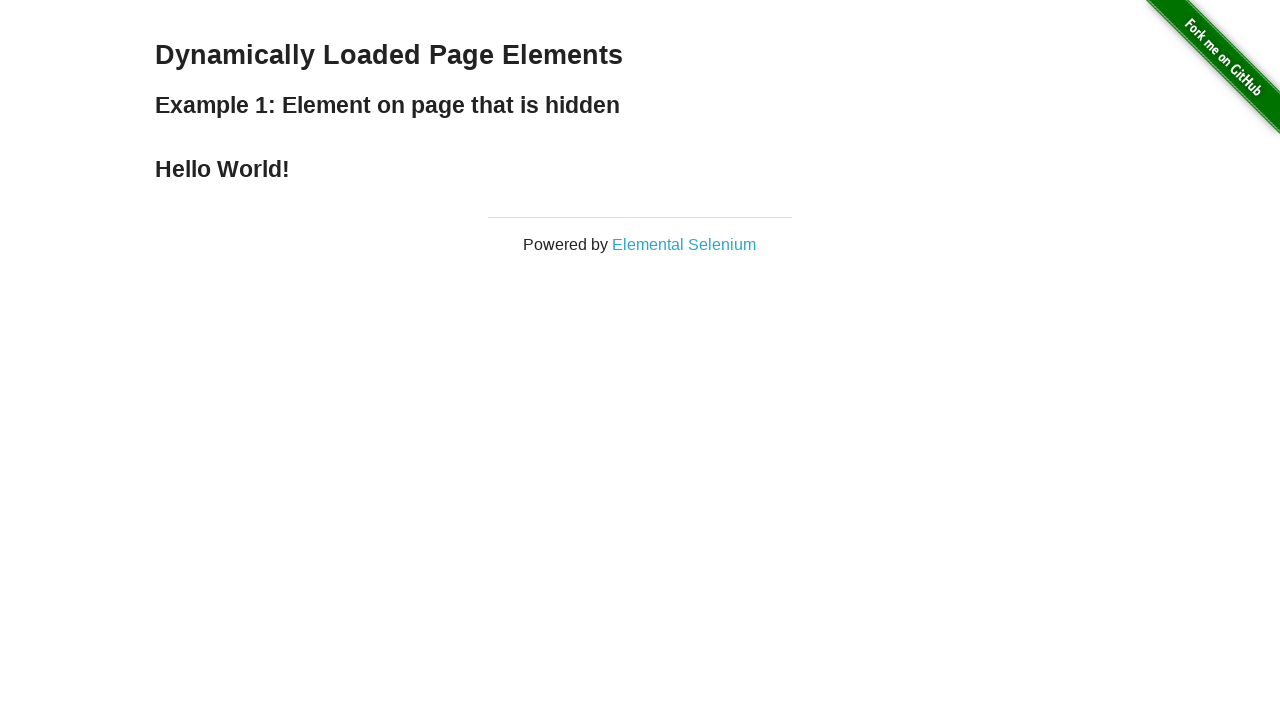

Located the 'Hello World!' element
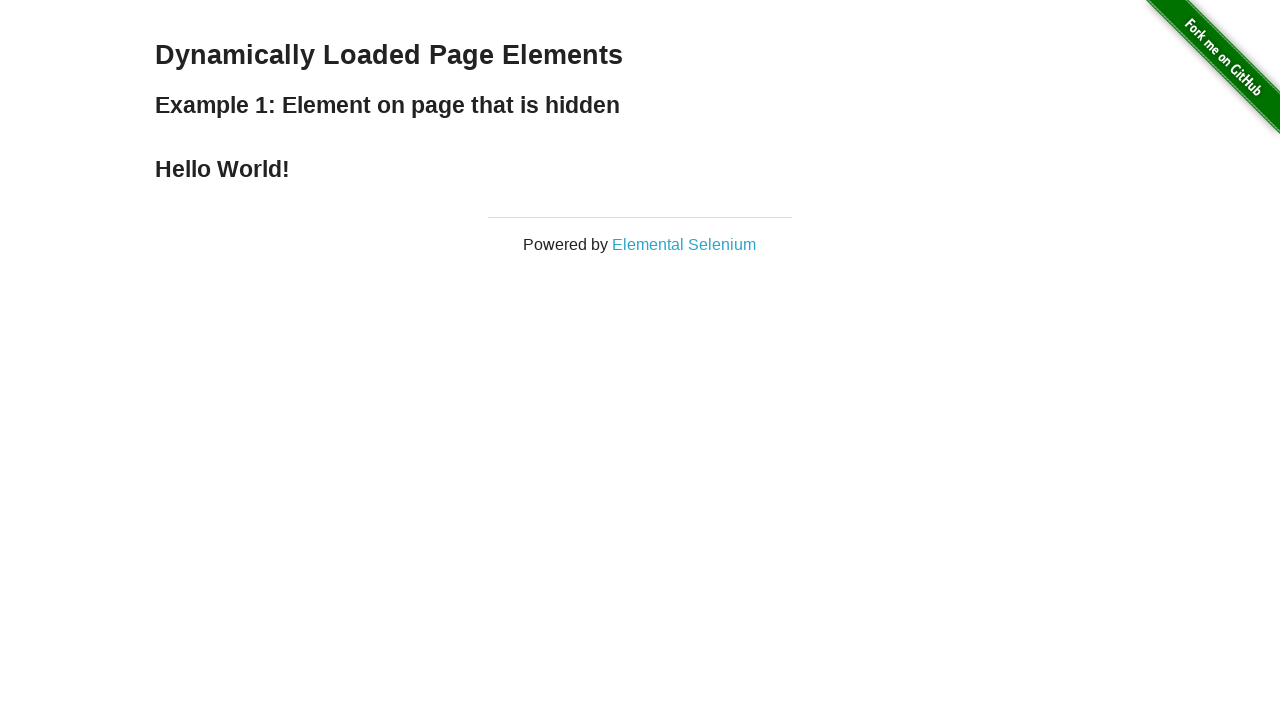

Verified that 'Hello World!' element is visible
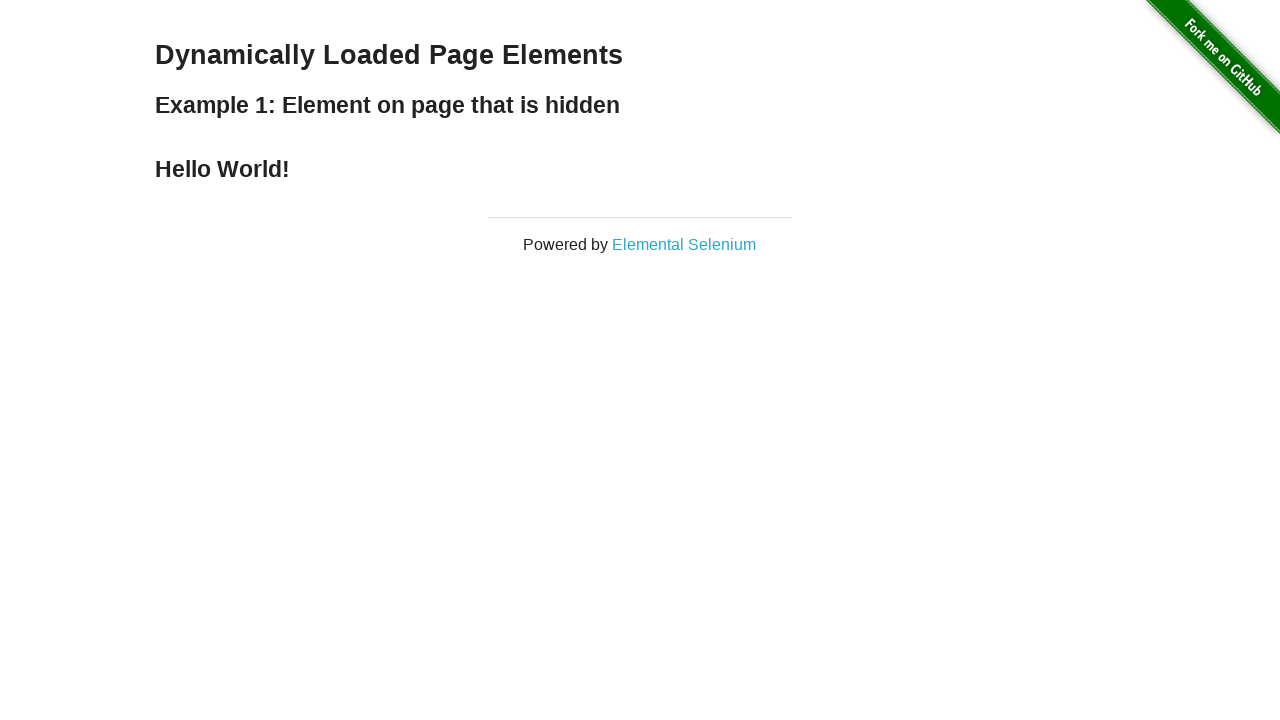

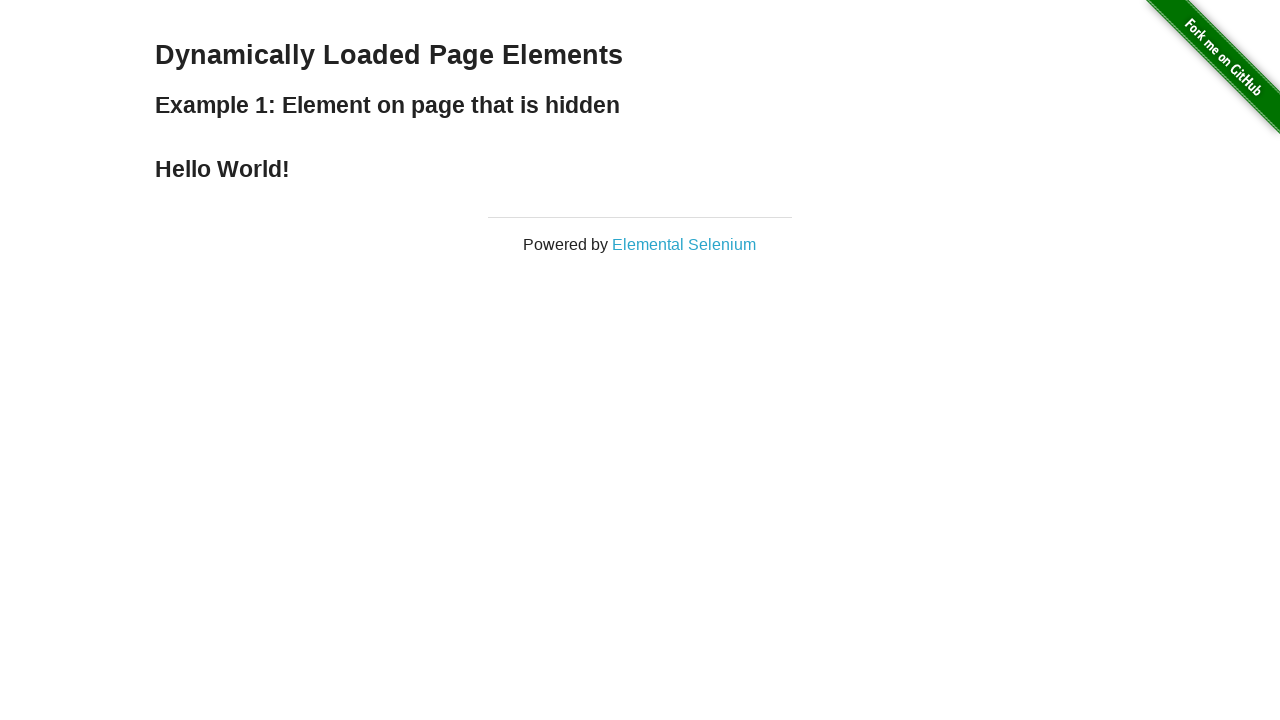